Demonstrates injecting jQuery and jQuery Growl into a page via JavaScript execution, then displays a growl notification message on the page.

Starting URL: http://the-internet.herokuapp.com

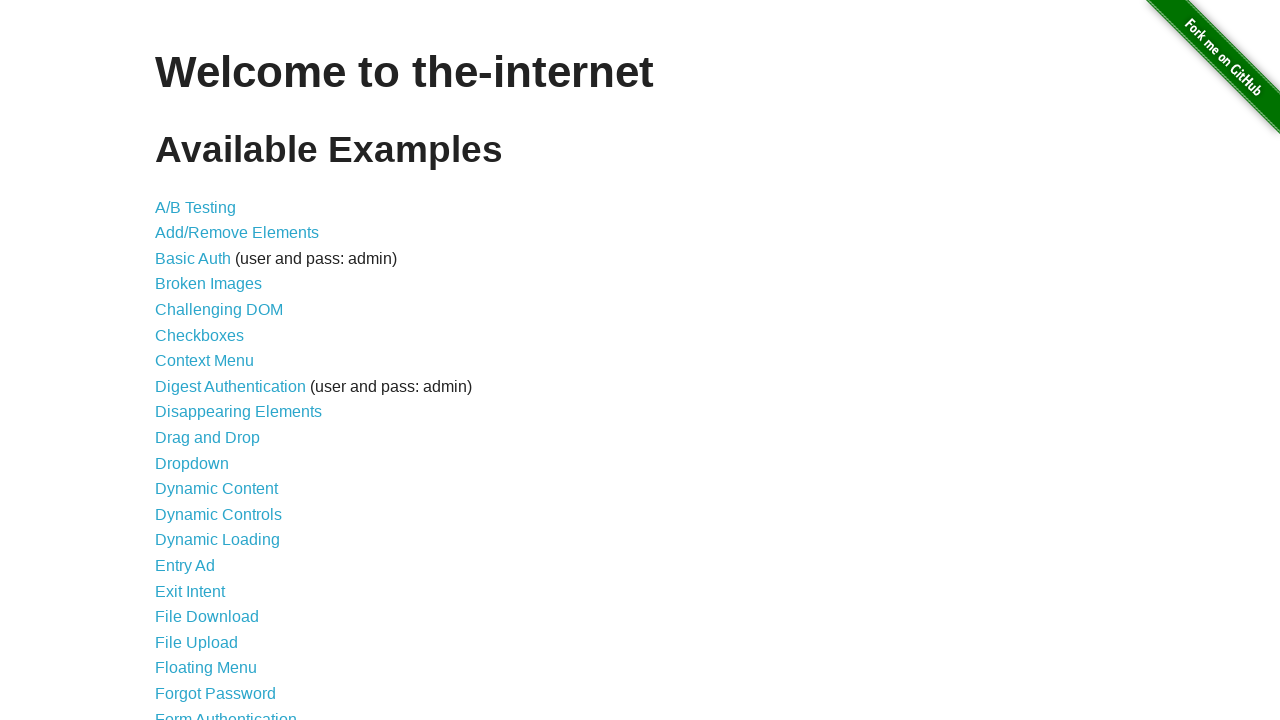

Injected jQuery into page if not already present
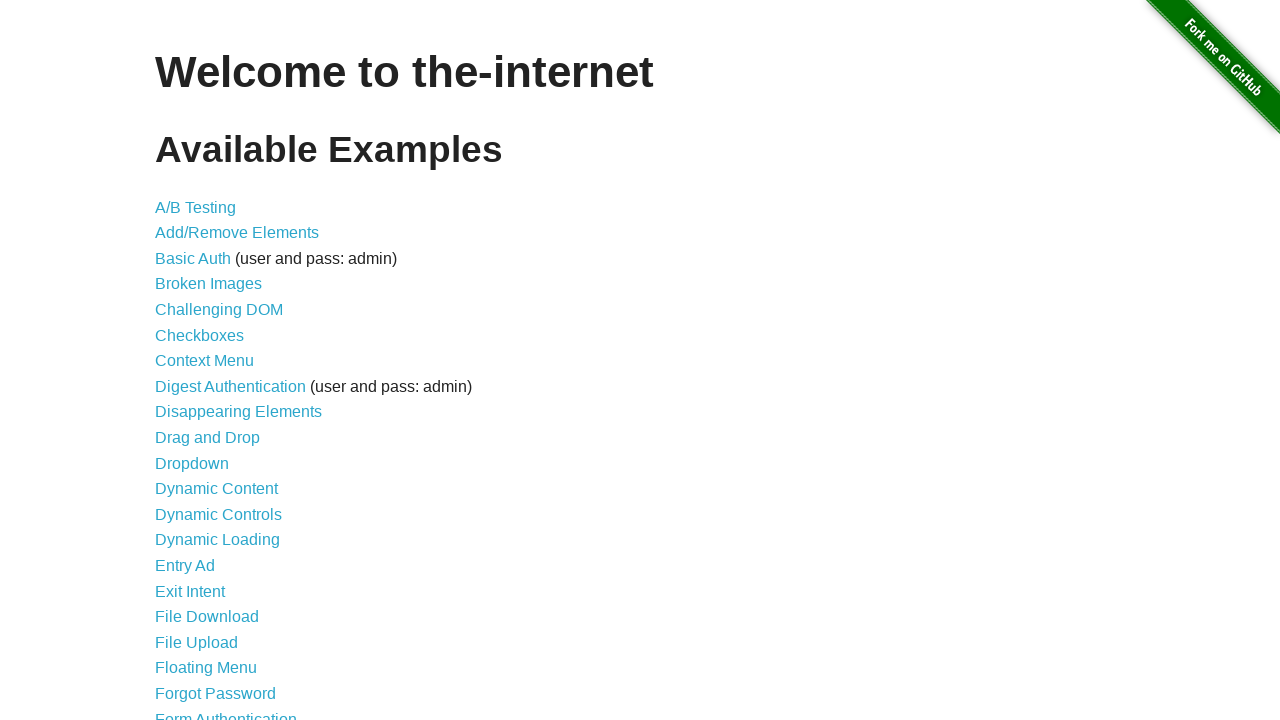

Loaded jquery-growl JavaScript library
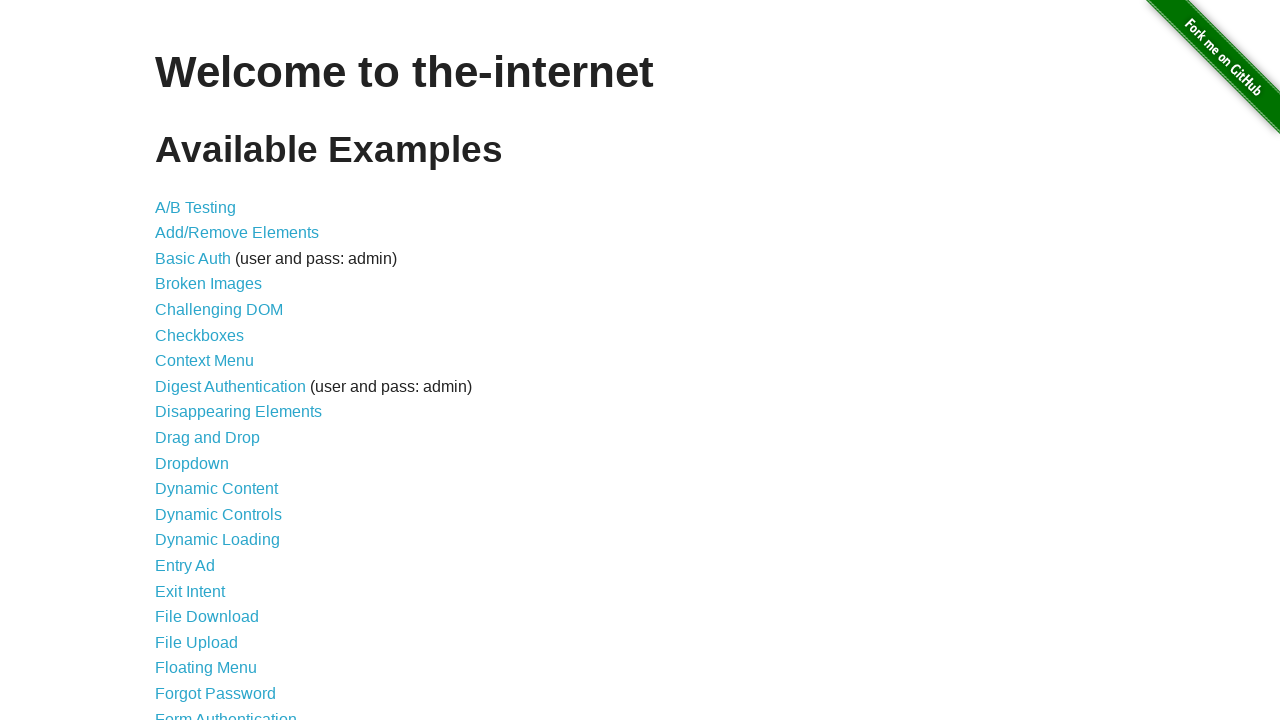

Injected jquery-growl CSS stylesheet into page head
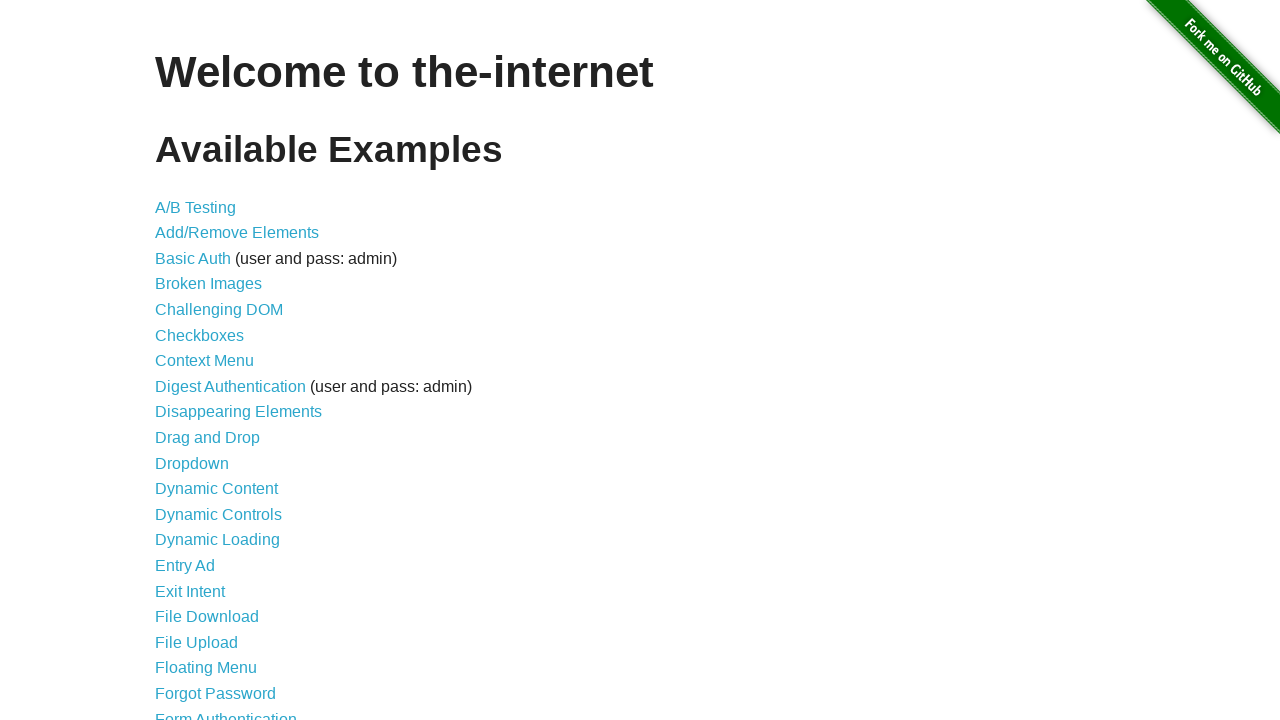

Waited 1 second for scripts to load
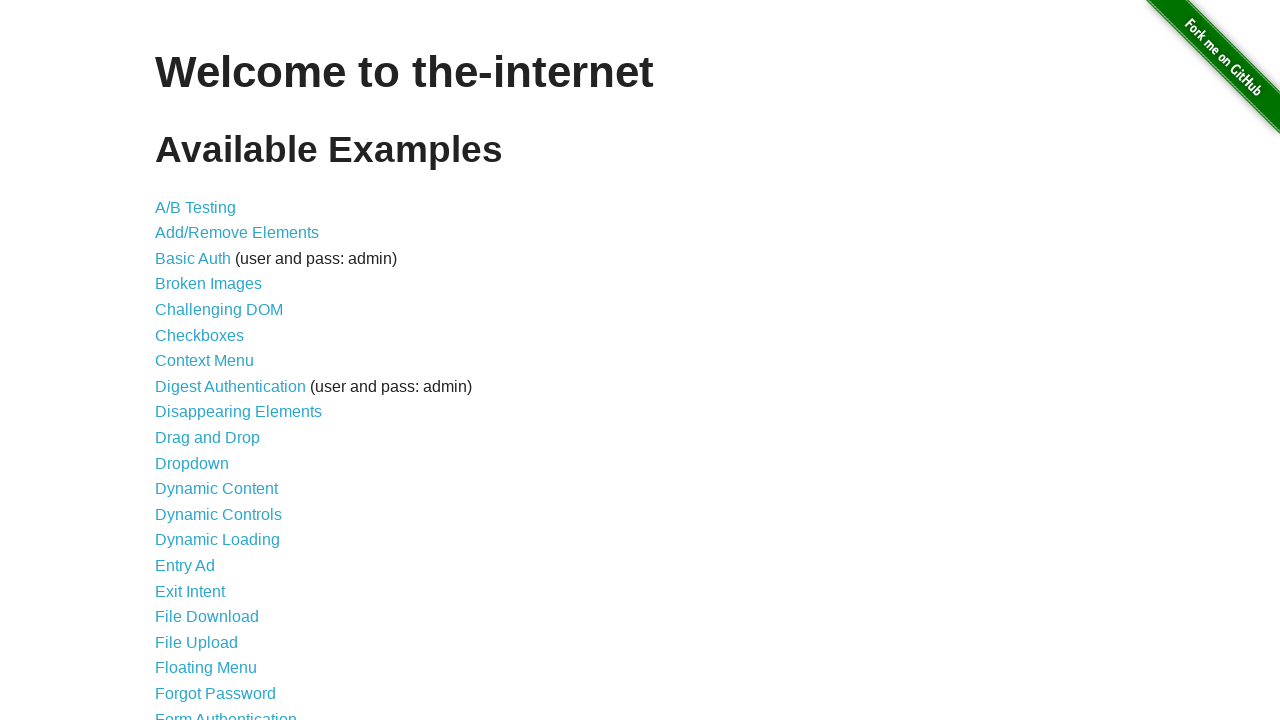

Displayed growl notification with title 'GET' and message '/'
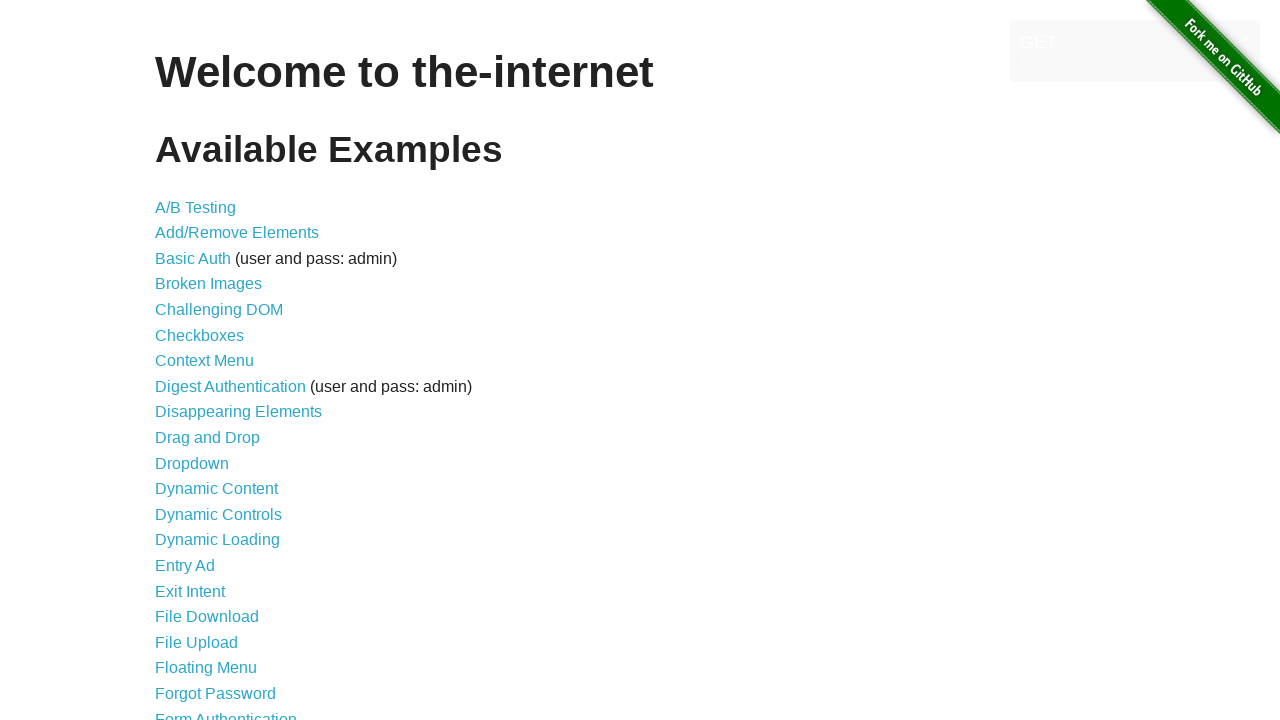

Waited 3 seconds to observe the growl notification
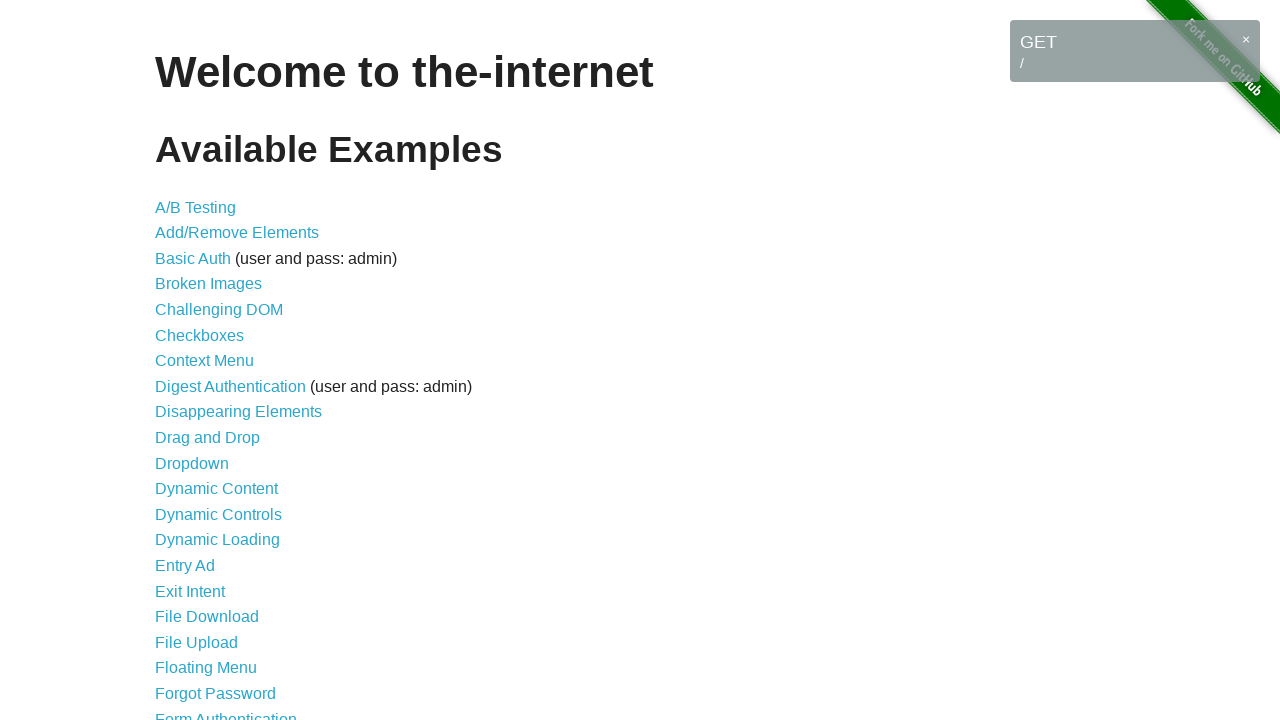

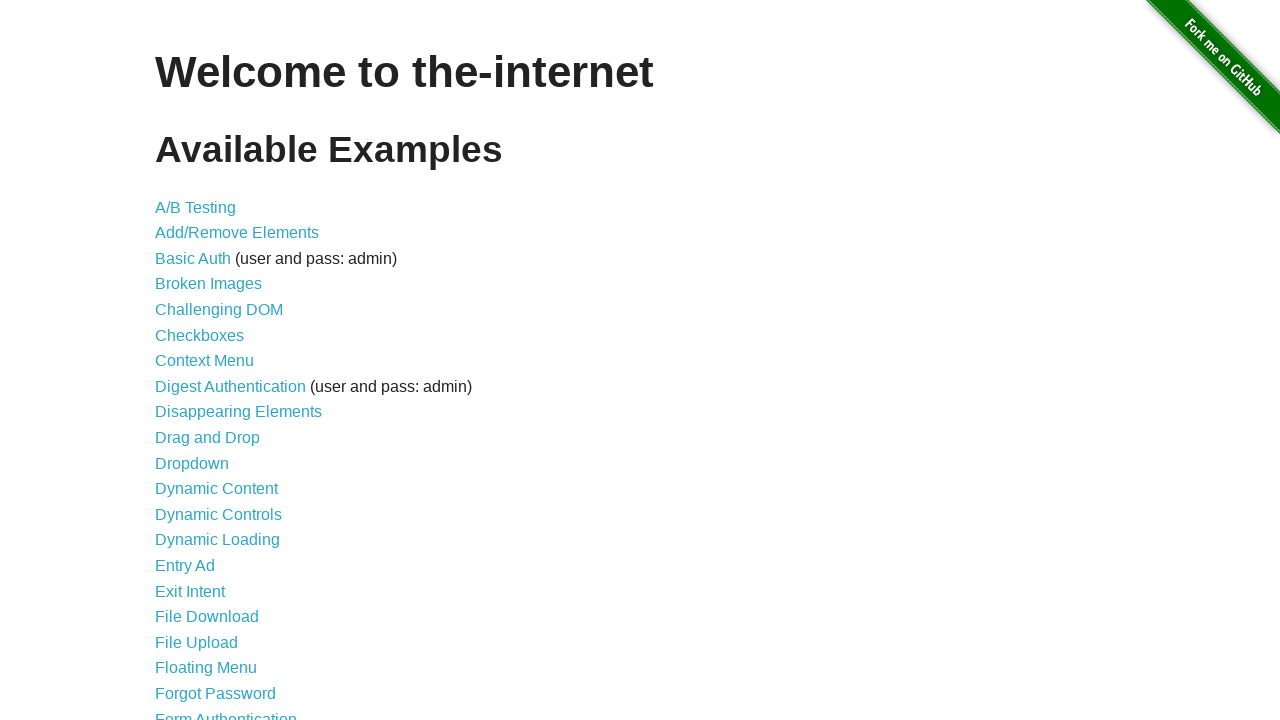